Tests checkbox functionality by navigating to checkboxes page and clicking all three checkboxes

Starting URL: https://formy-project.herokuapp.com/

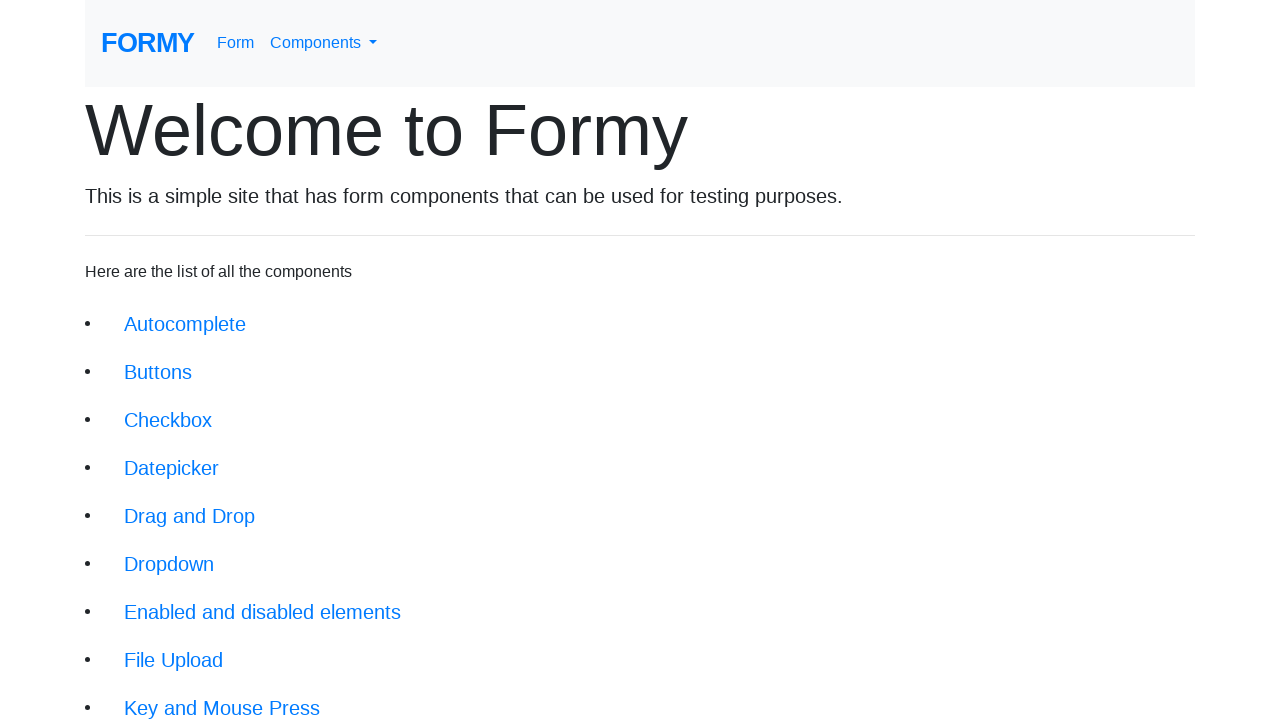

Clicked on checkboxes link (3rd item in navigation) at (168, 420) on xpath=//li[3]/a[@class = 'btn btn-lg']
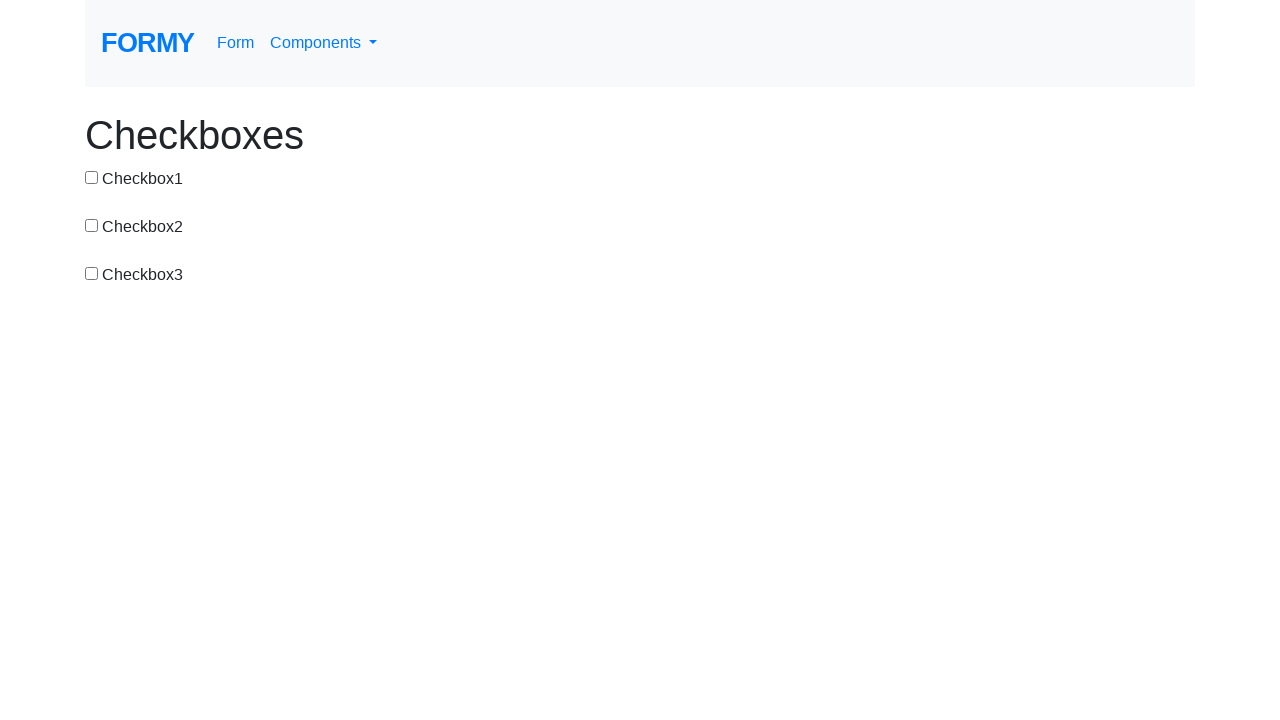

Checkboxes page loaded successfully
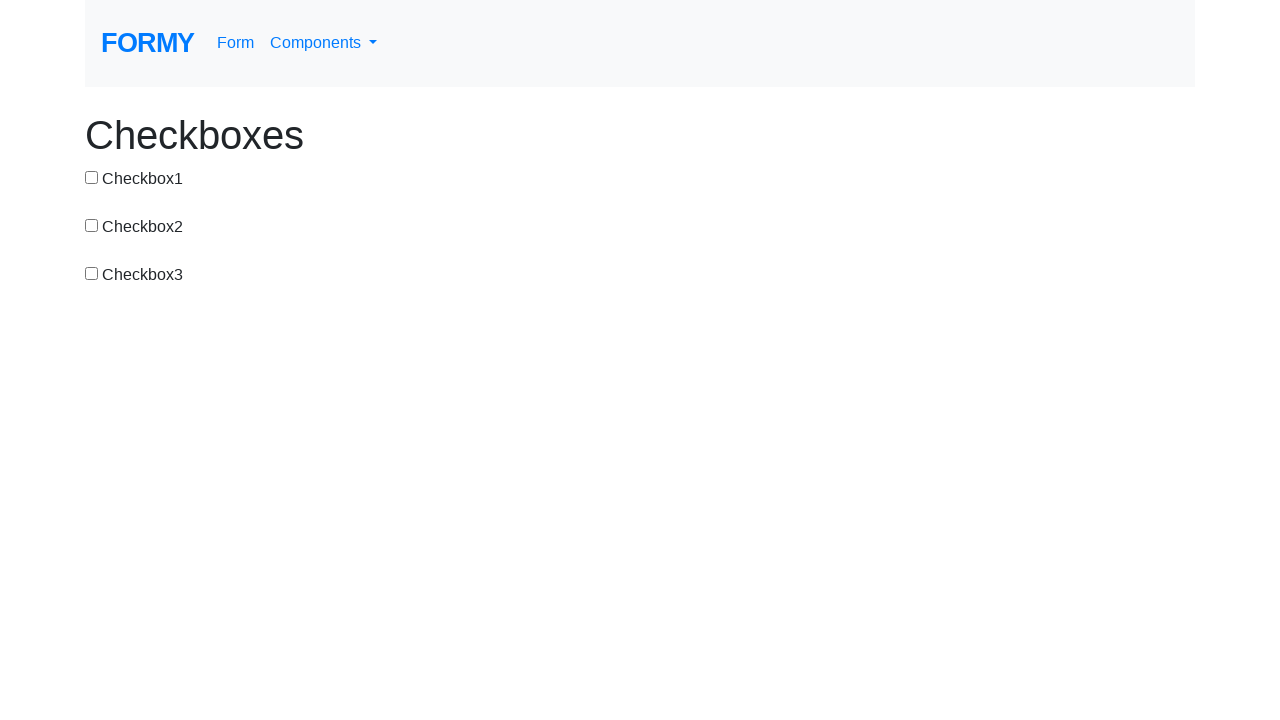

Clicked first checkbox at (92, 177) on #checkbox-1
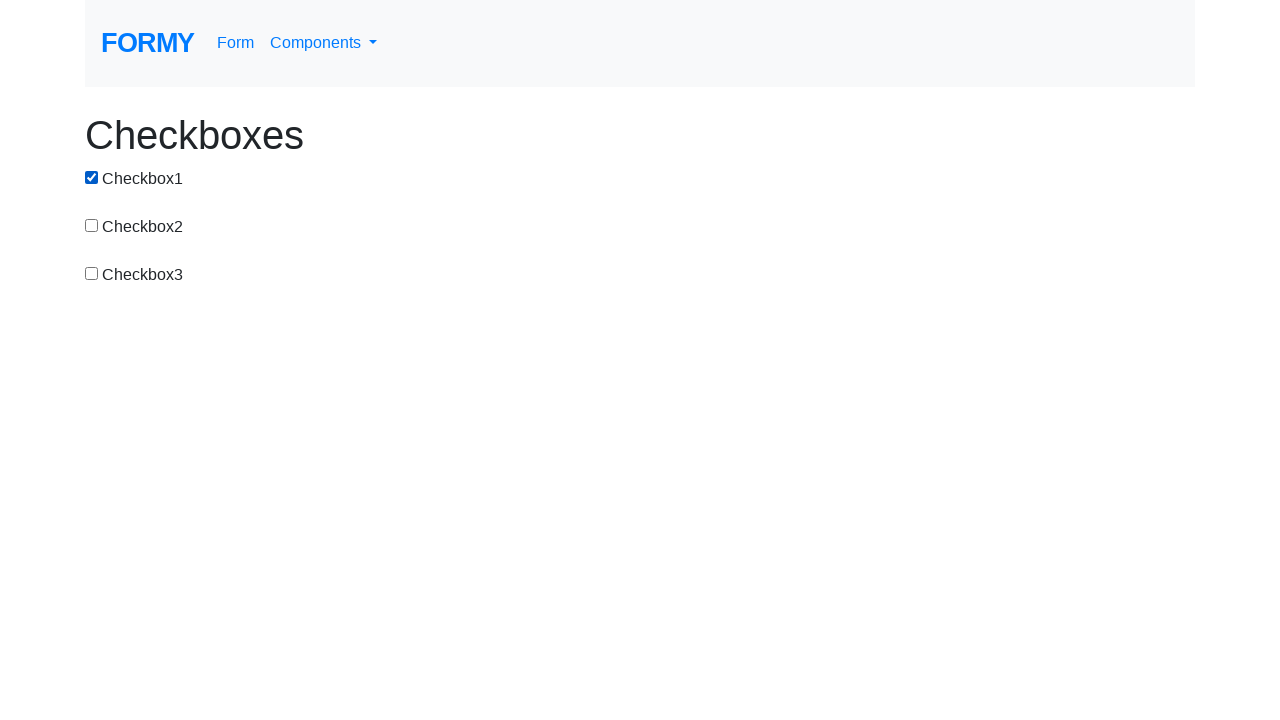

Clicked second checkbox at (92, 225) on #checkbox-2
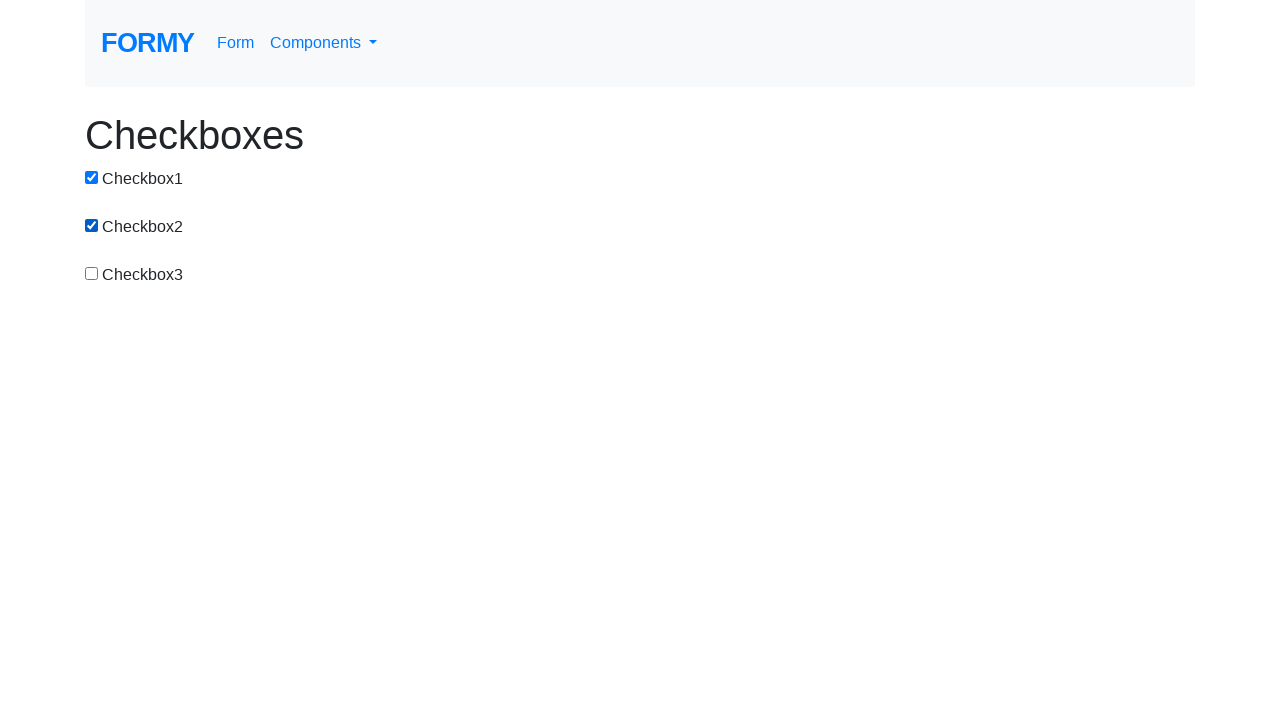

Clicked third checkbox at (92, 273) on #checkbox-3
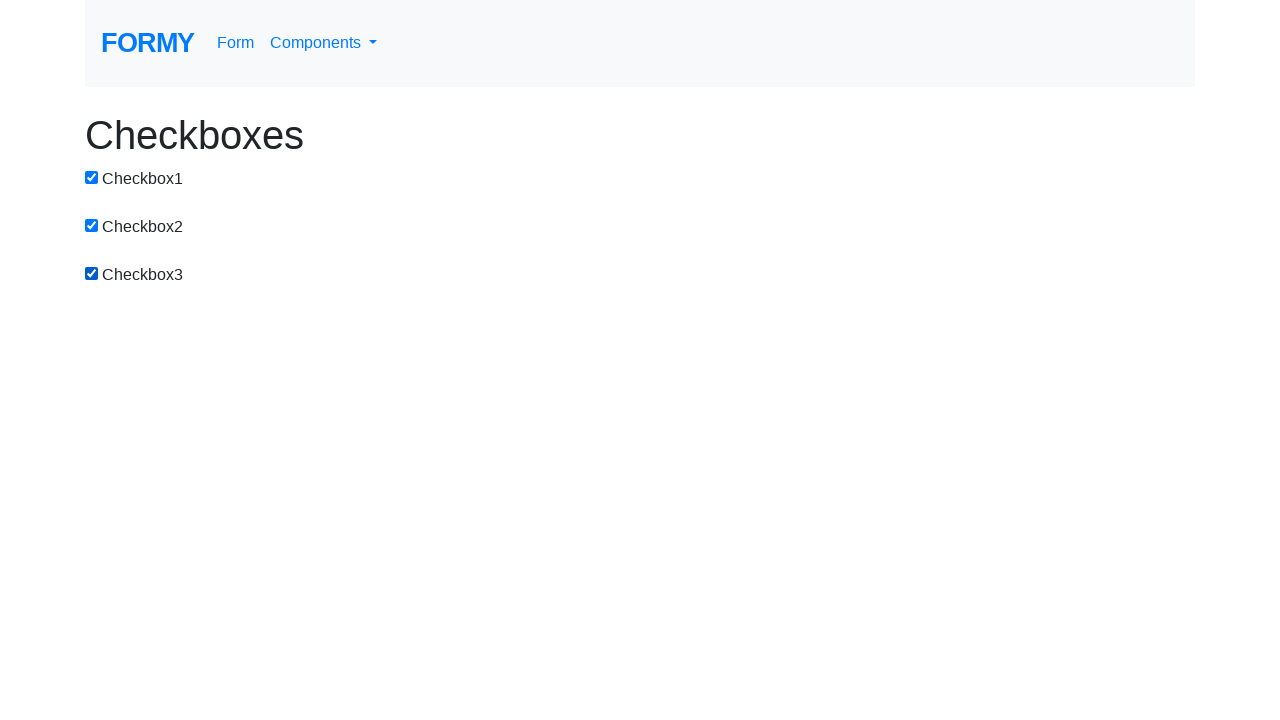

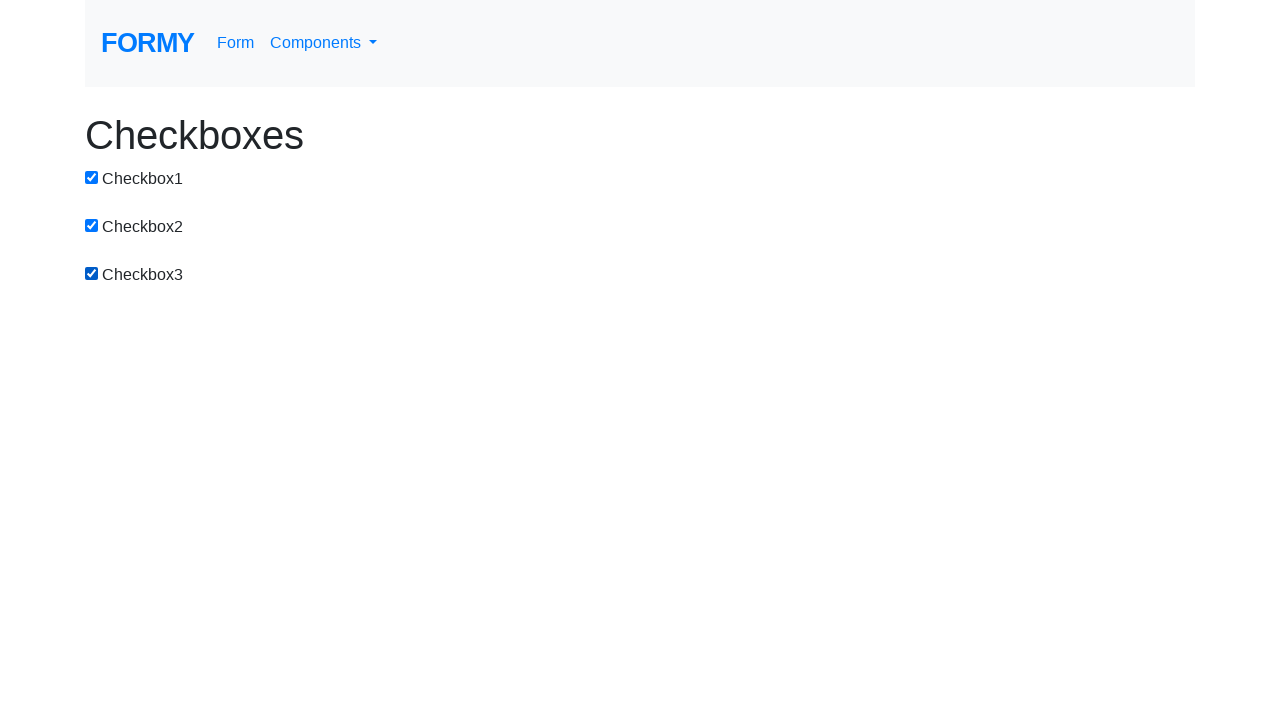